Tests dynamic controls page by clicking Remove button, verifying "It's gone!" message appears, then clicking Add button and verifying "It's back!" message appears using implicit wait

Starting URL: https://the-internet.herokuapp.com/dynamic_controls

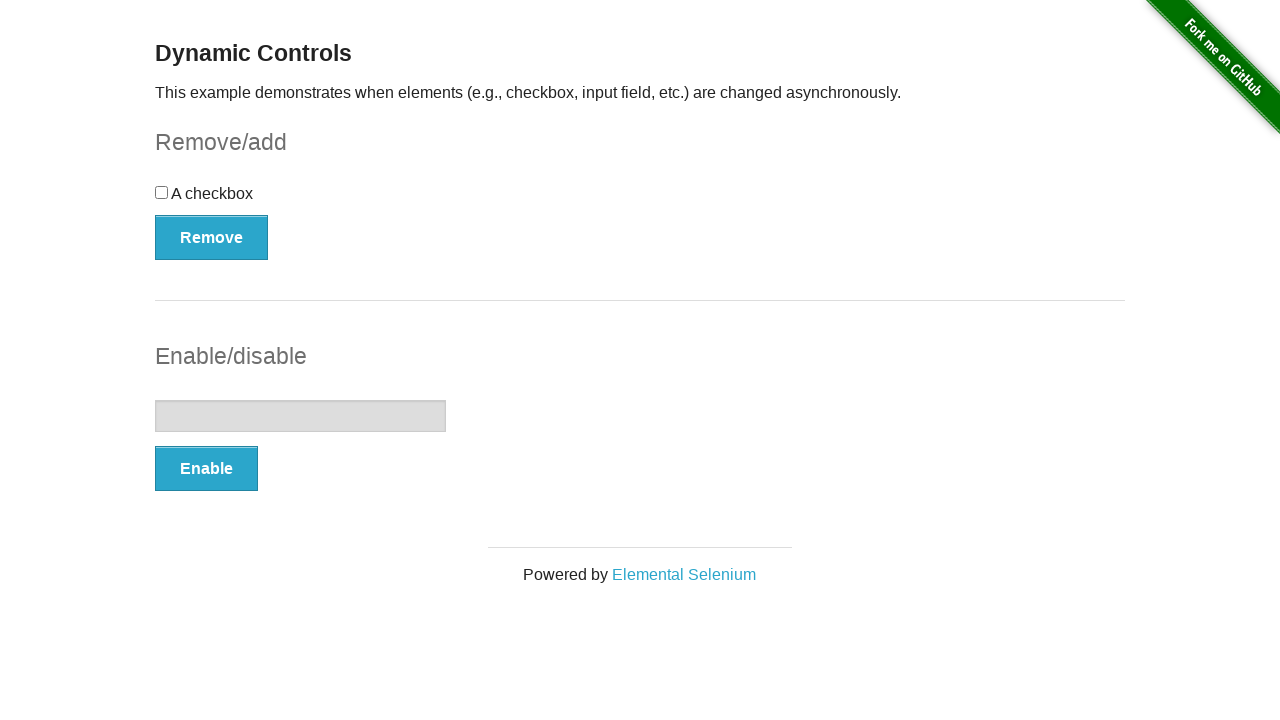

Navigated to dynamic controls page
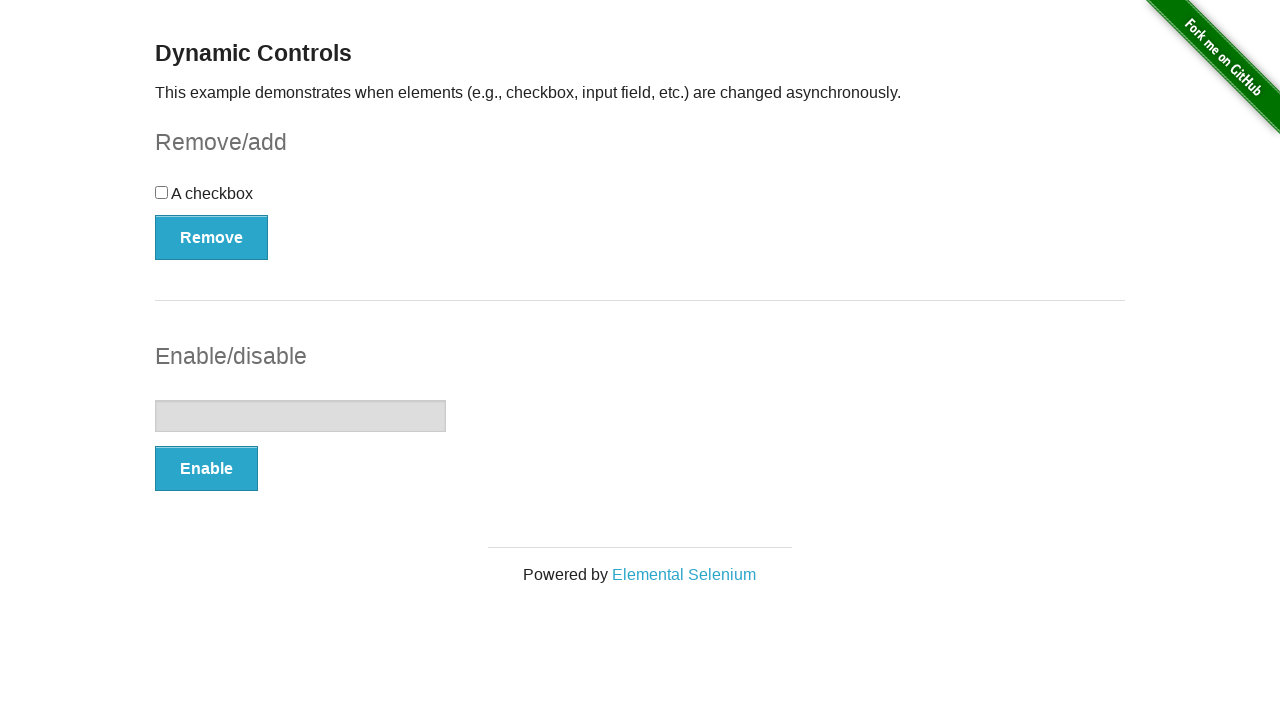

Clicked Remove button at (212, 237) on xpath=//button[text()='Remove']
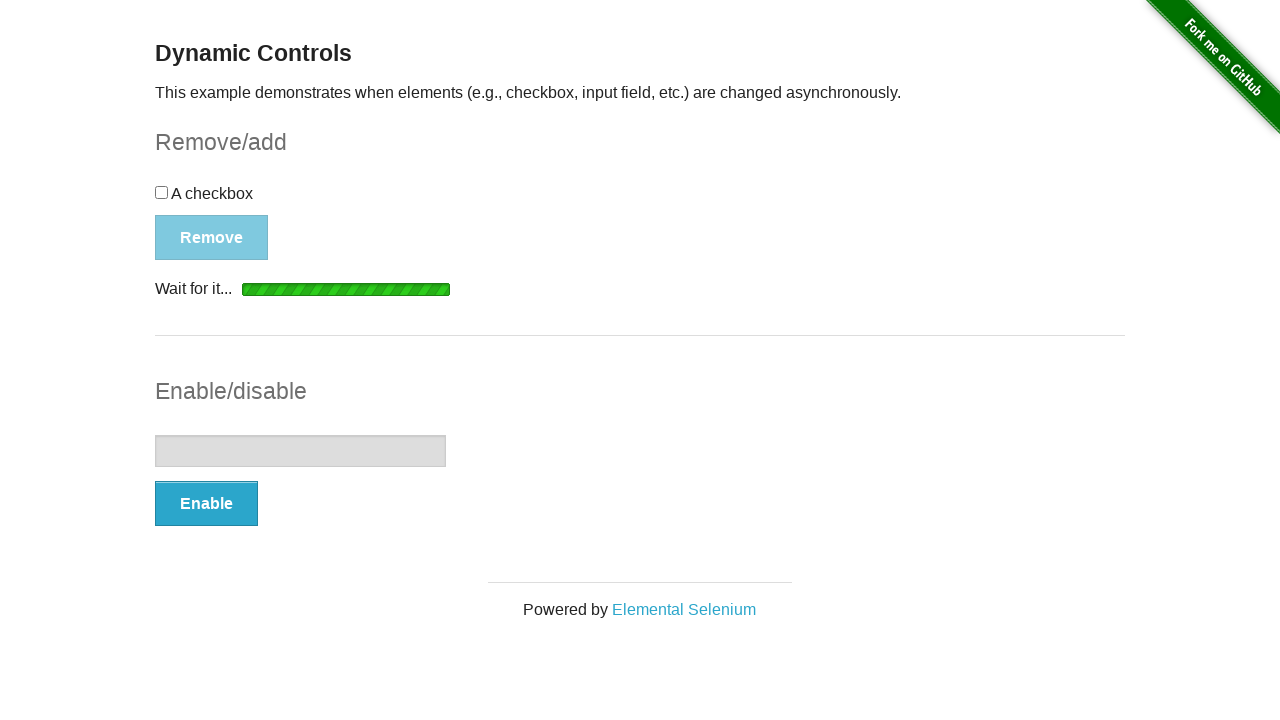

Waited for message element to appear
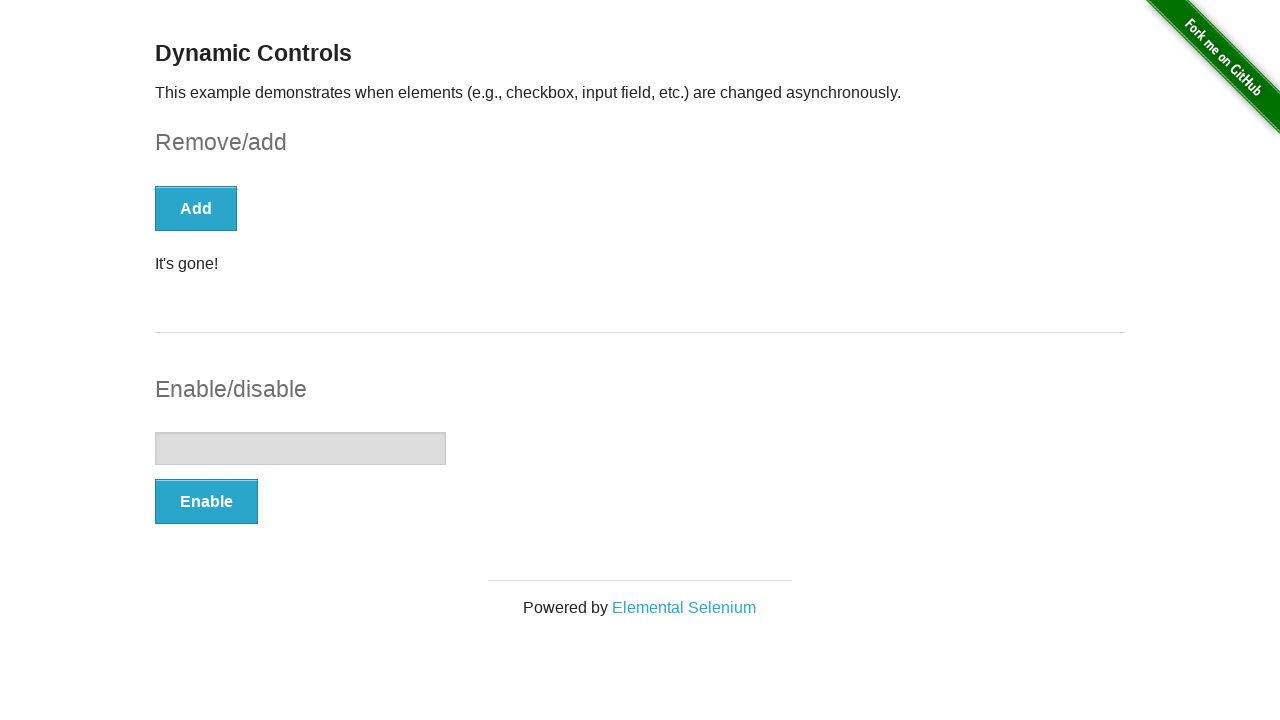

Verified 'It's gone!' message is visible
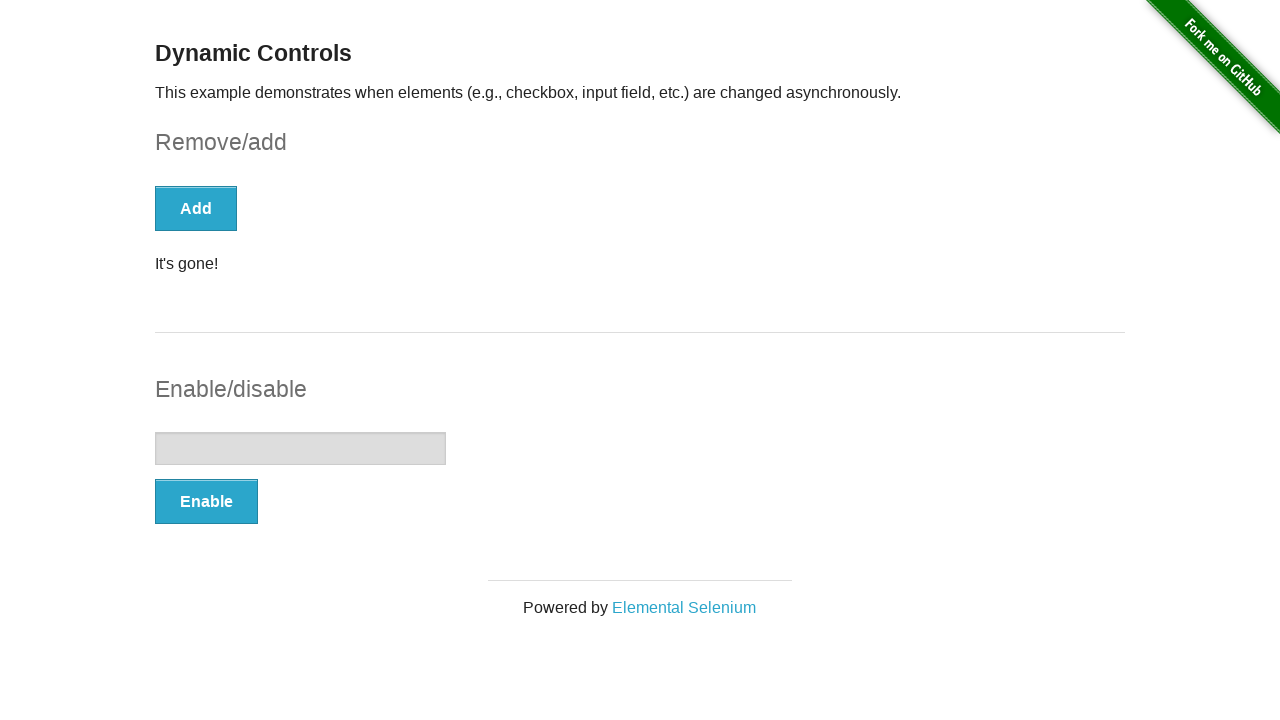

Clicked Add button at (196, 208) on xpath=//button[text()='Add']
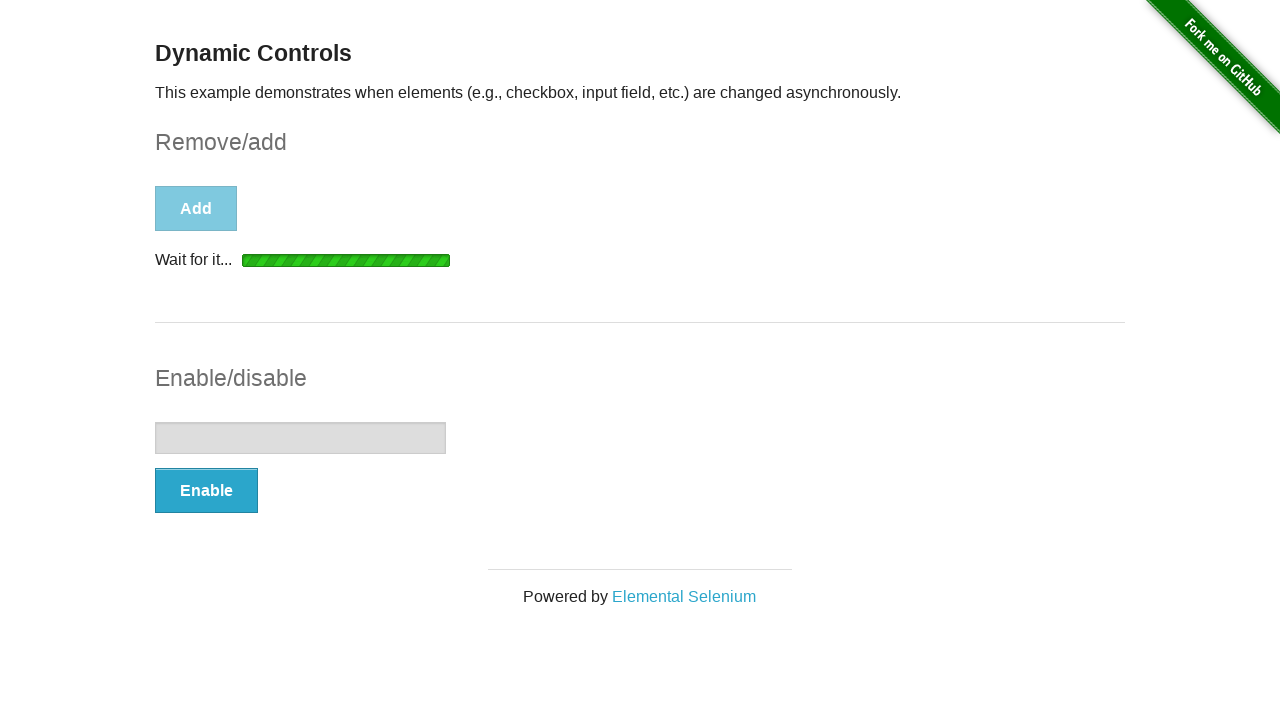

Waited for message element to reappear
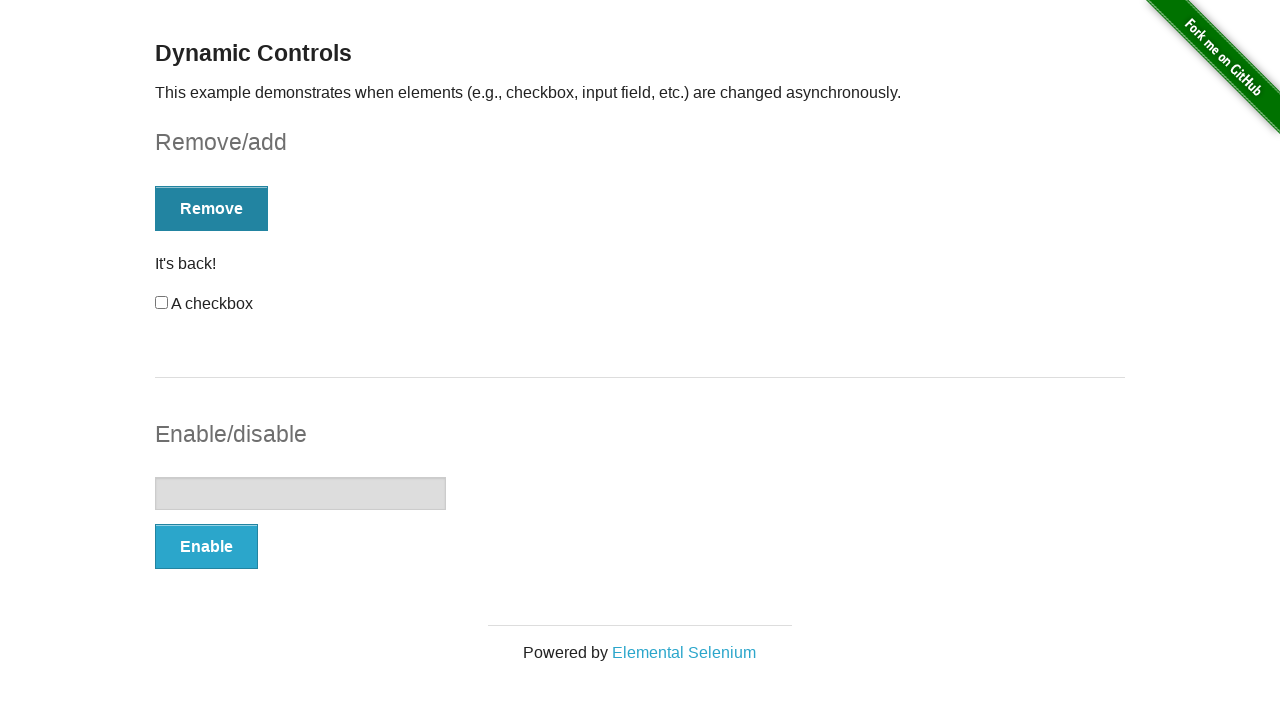

Verified 'It's back!' message is visible
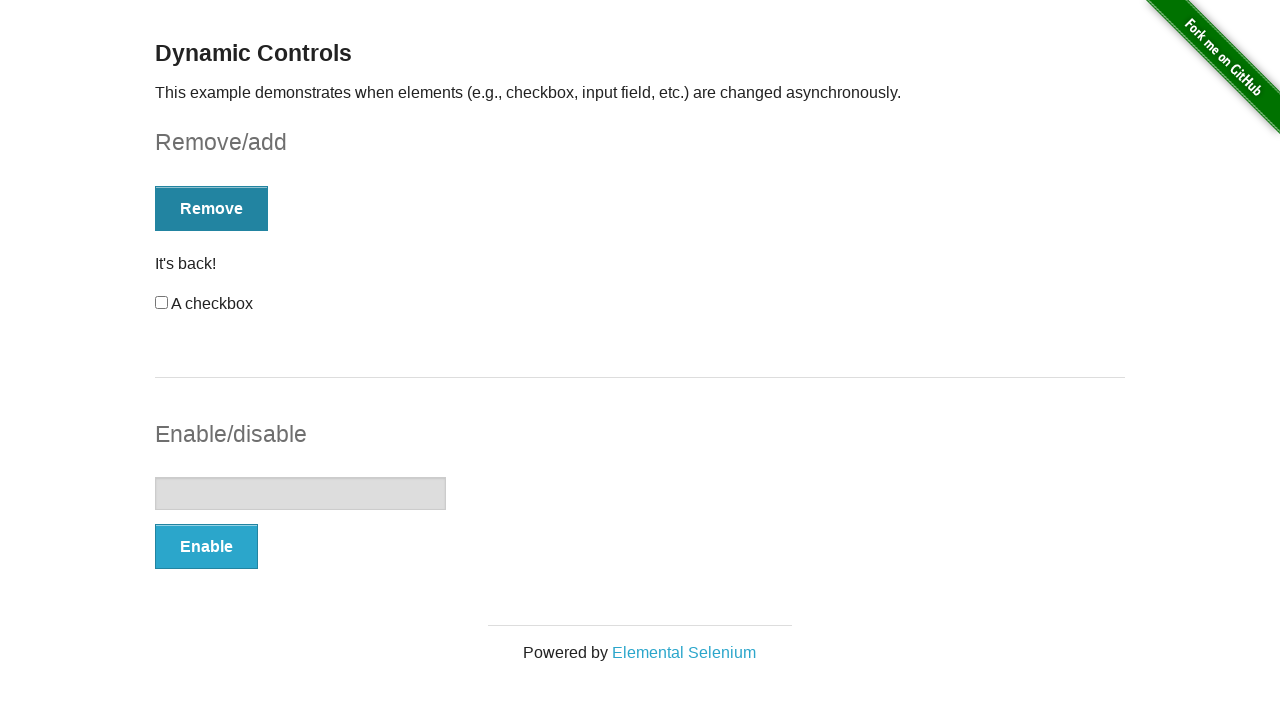

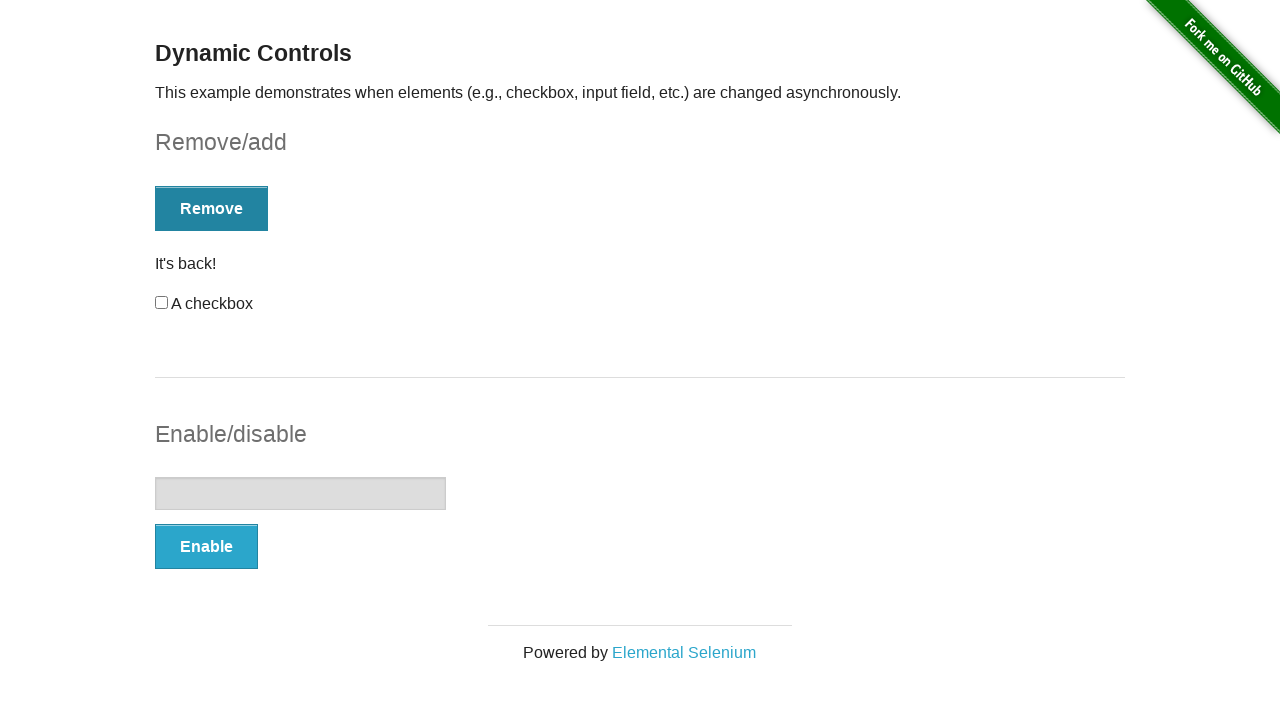